Navigates to a practice automation page, scrolls to table sections, and verifies that table data is displayed correctly by calculating sums from two different tables

Starting URL: https://www.rahulshettyacademy.com/AutomationPractice/

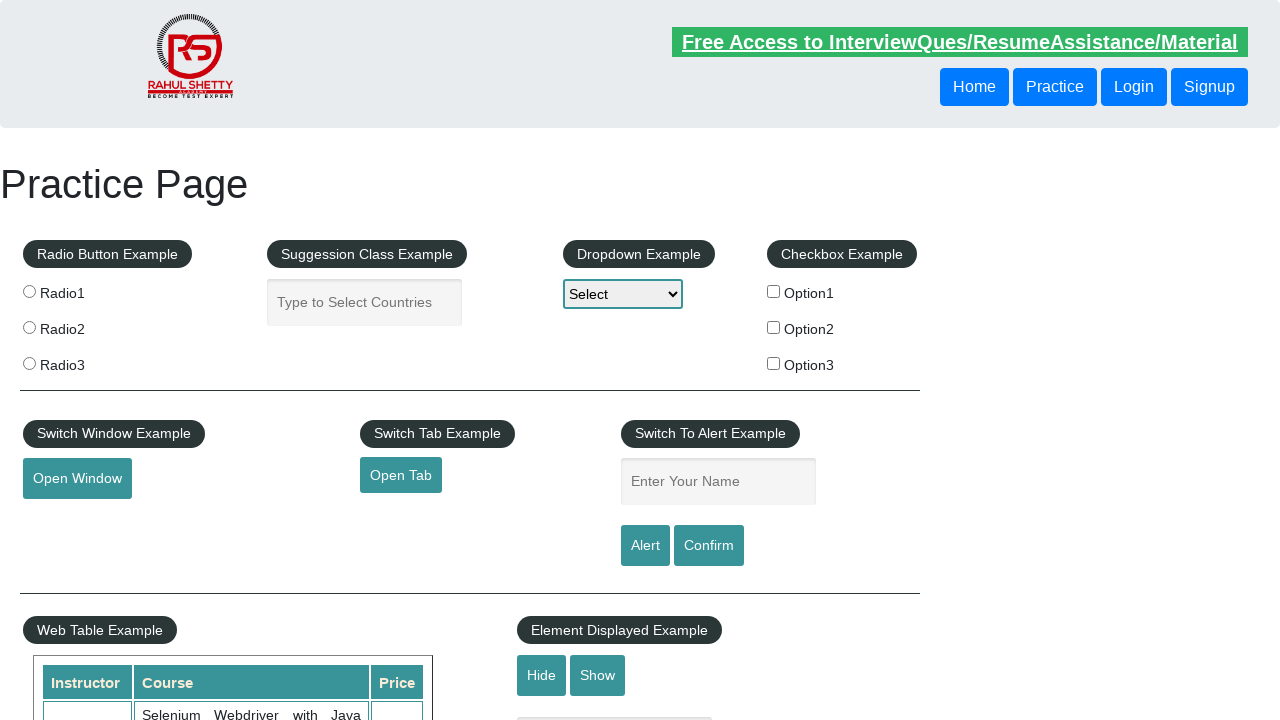

Scrolled down 700px to view table sections
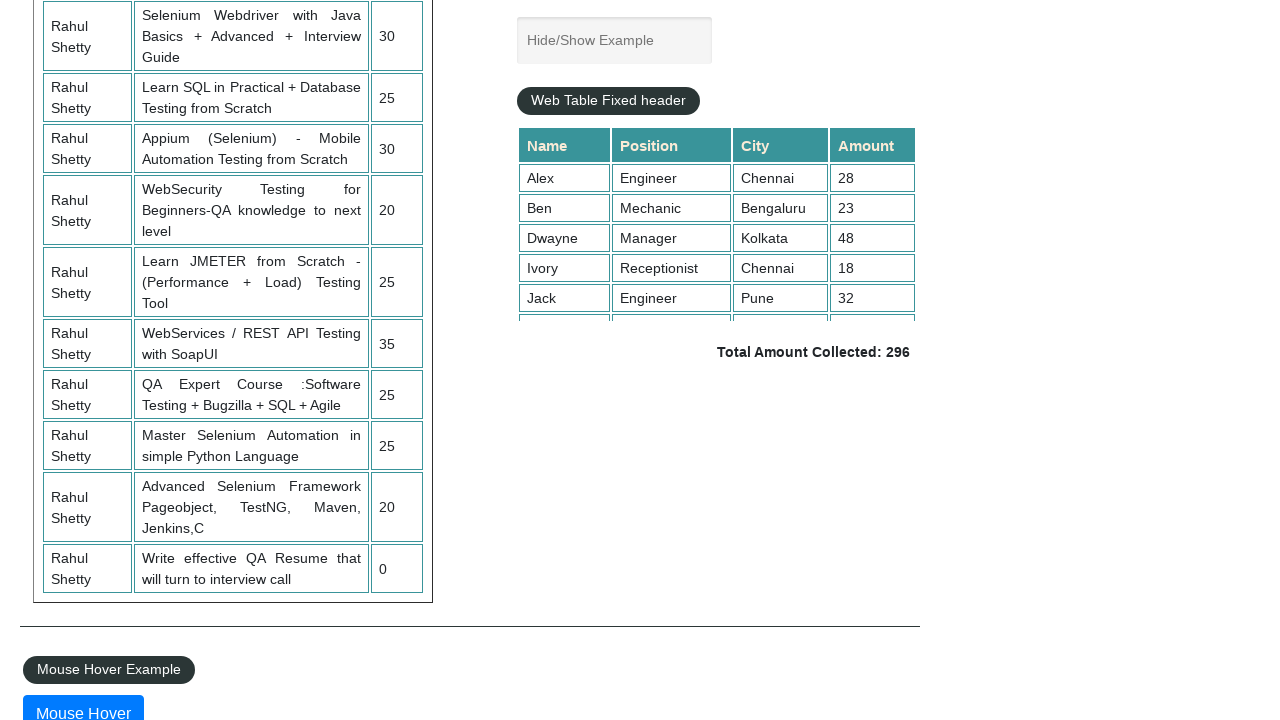

First table (table#product) is now visible
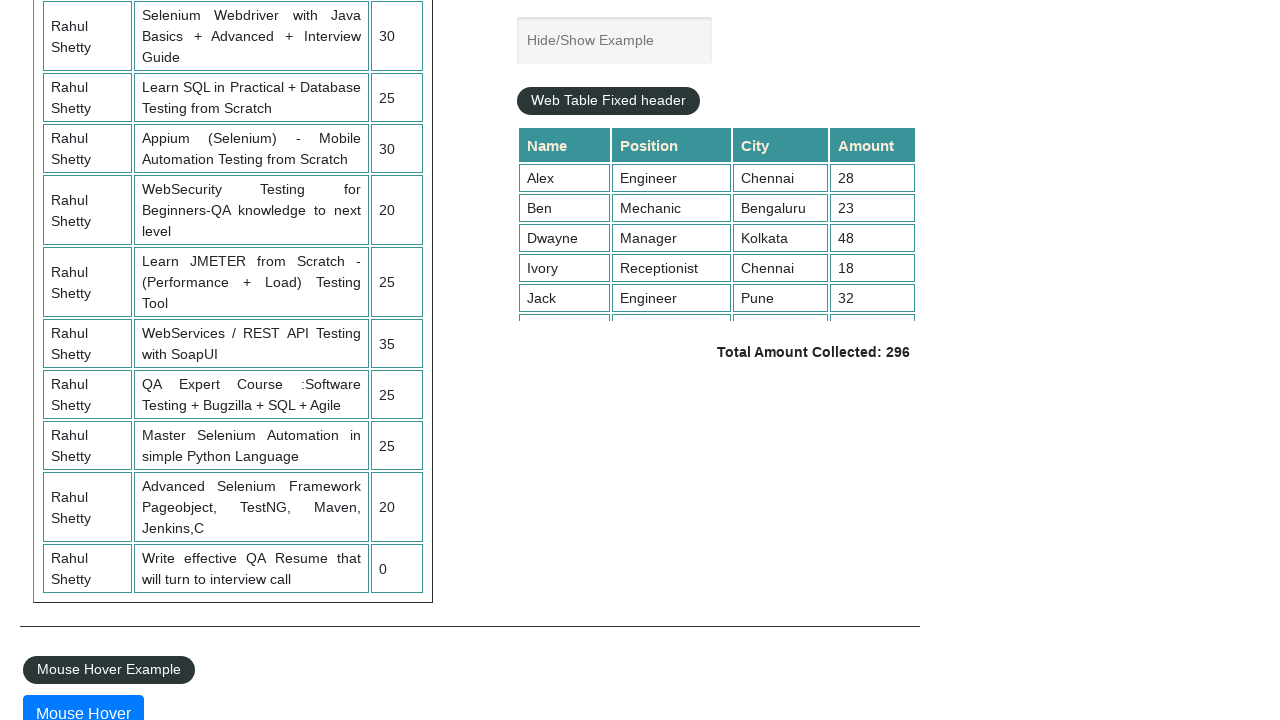

Second table (div.tableFixHead) is now visible
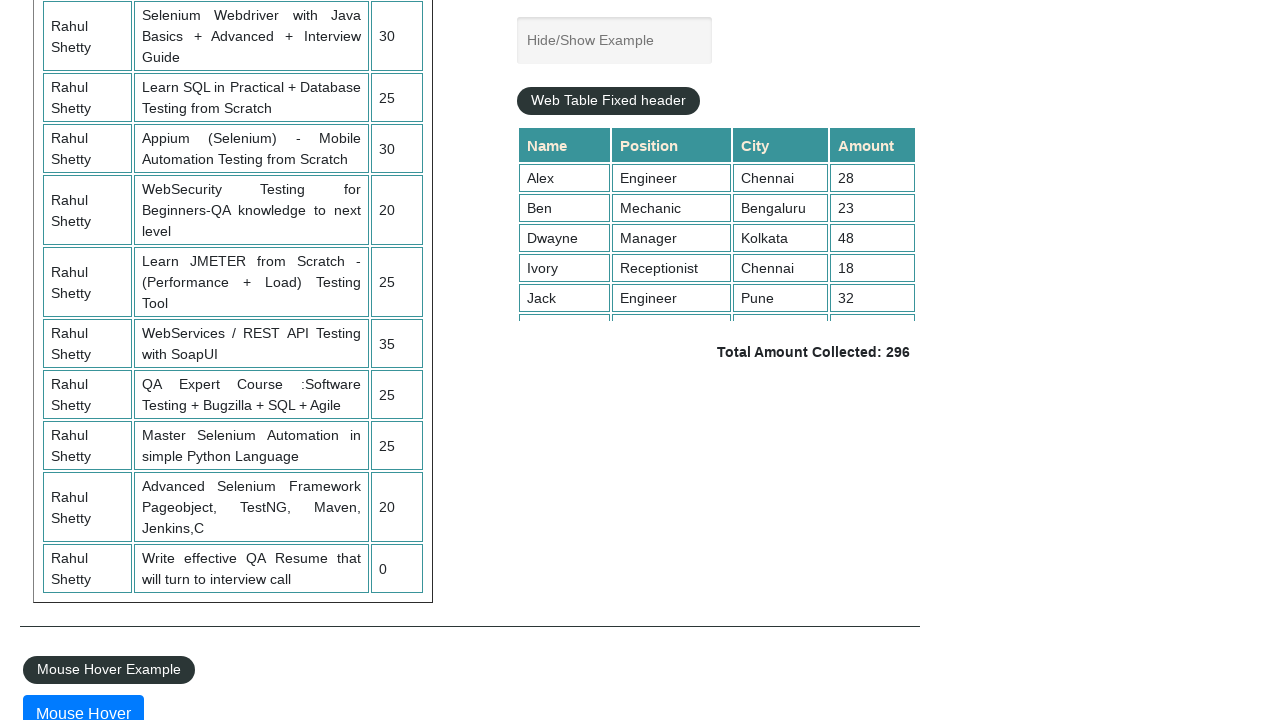

Retrieved 10 price values from first table
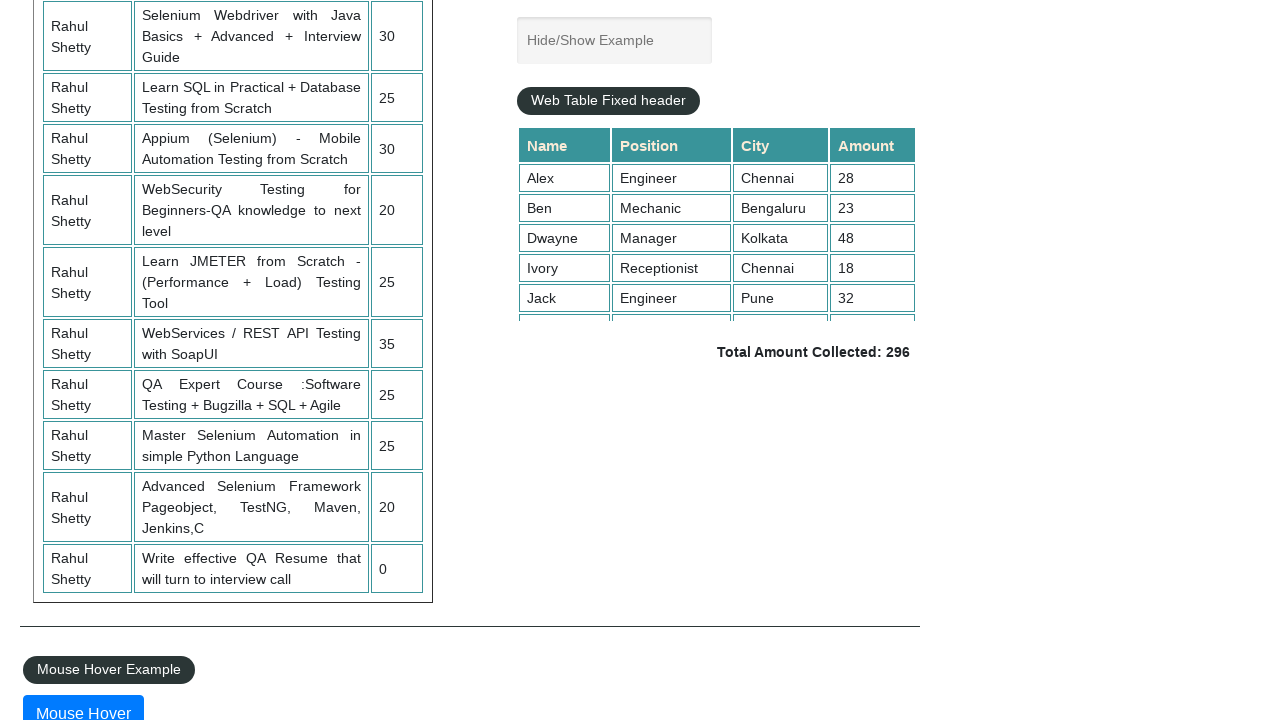

Calculated sum from first table: 235
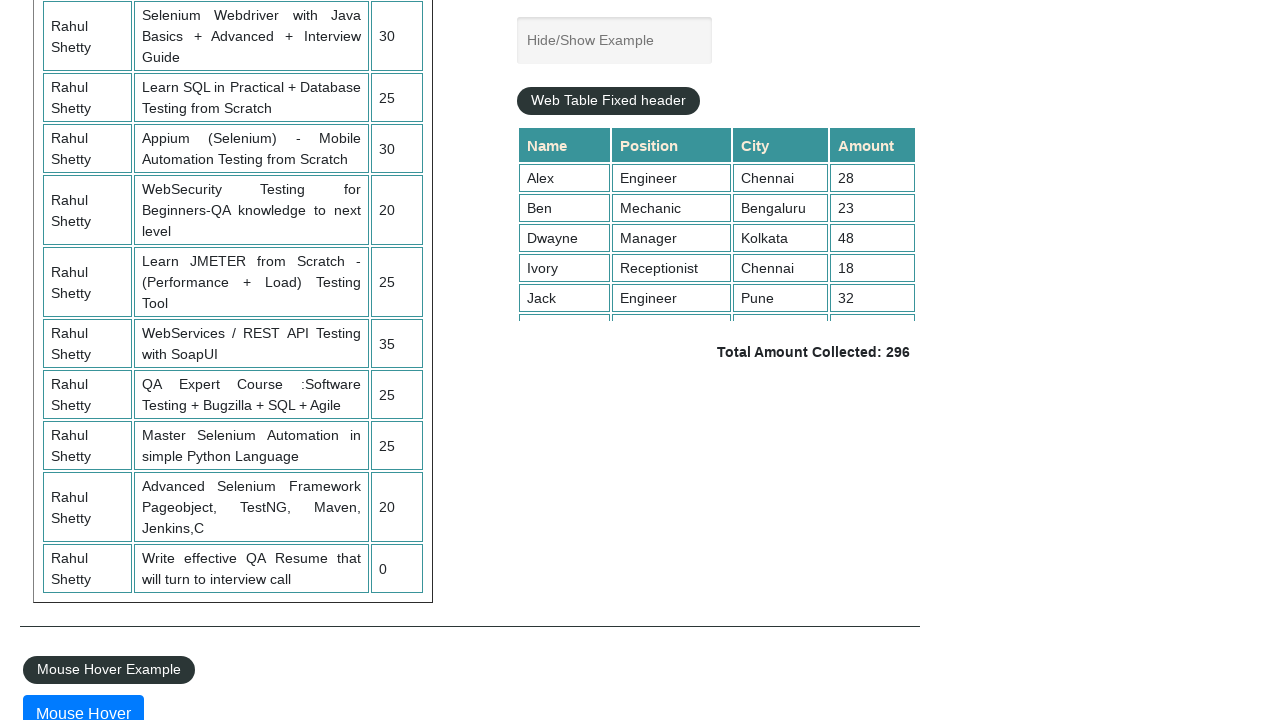

Retrieved 9 values from second table
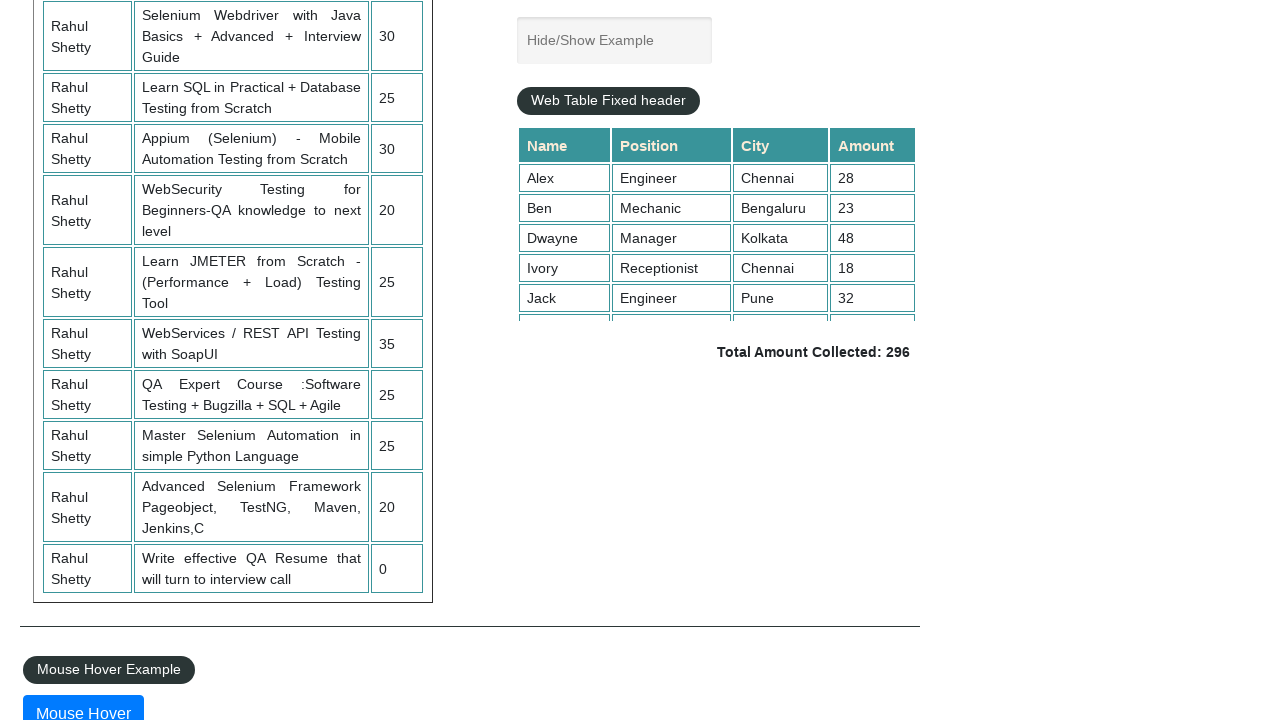

Calculated sum from second table: 296
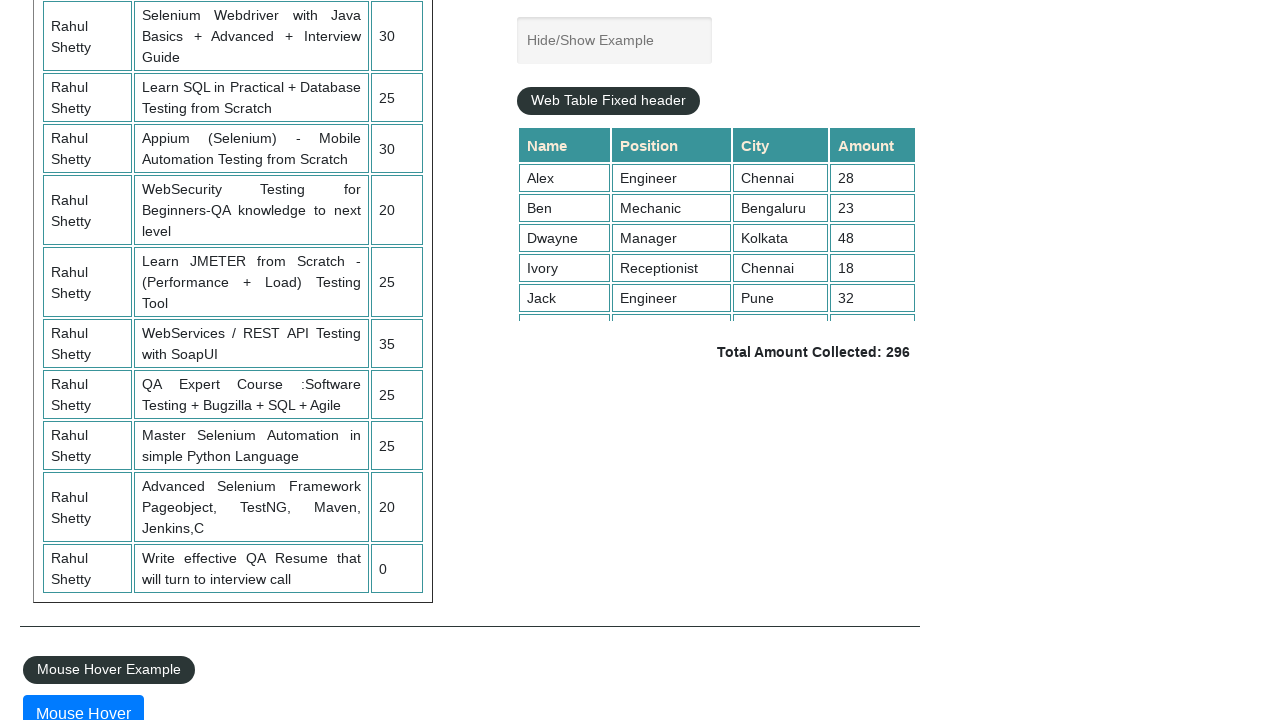

Retrieved displayed total amount text:  Total Amount Collected: 296 
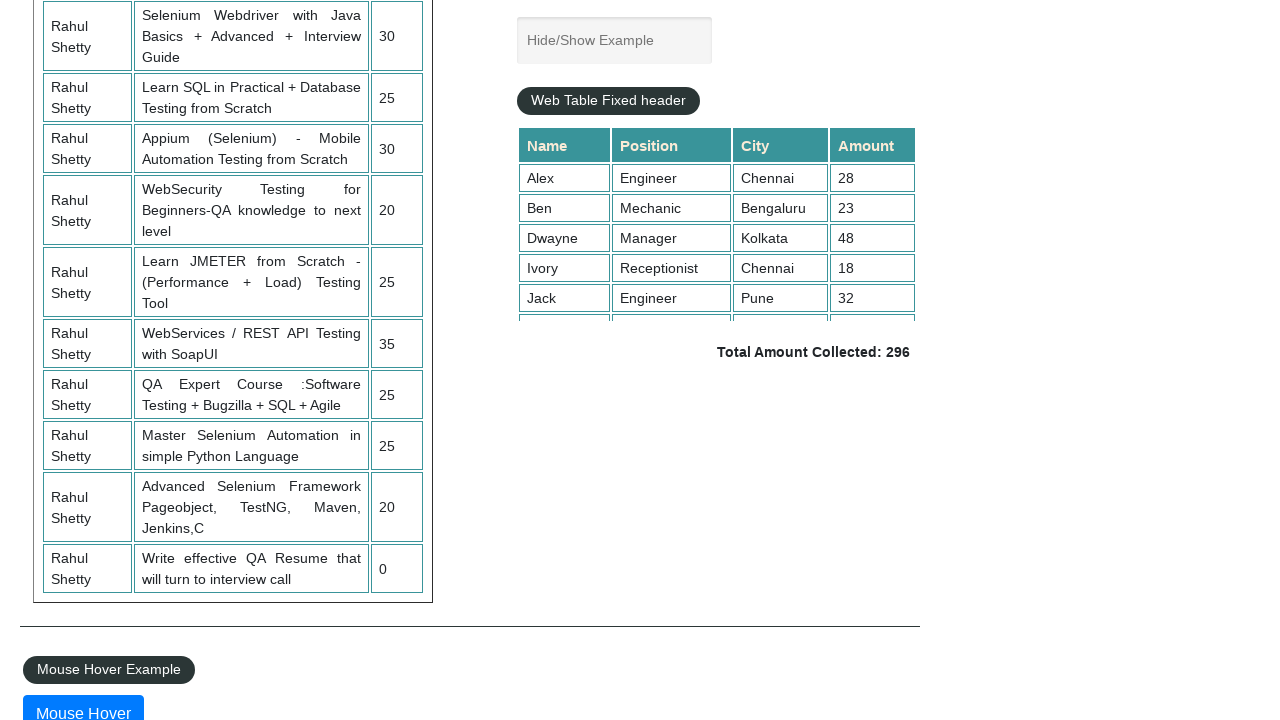

Parsed displayed total: 296
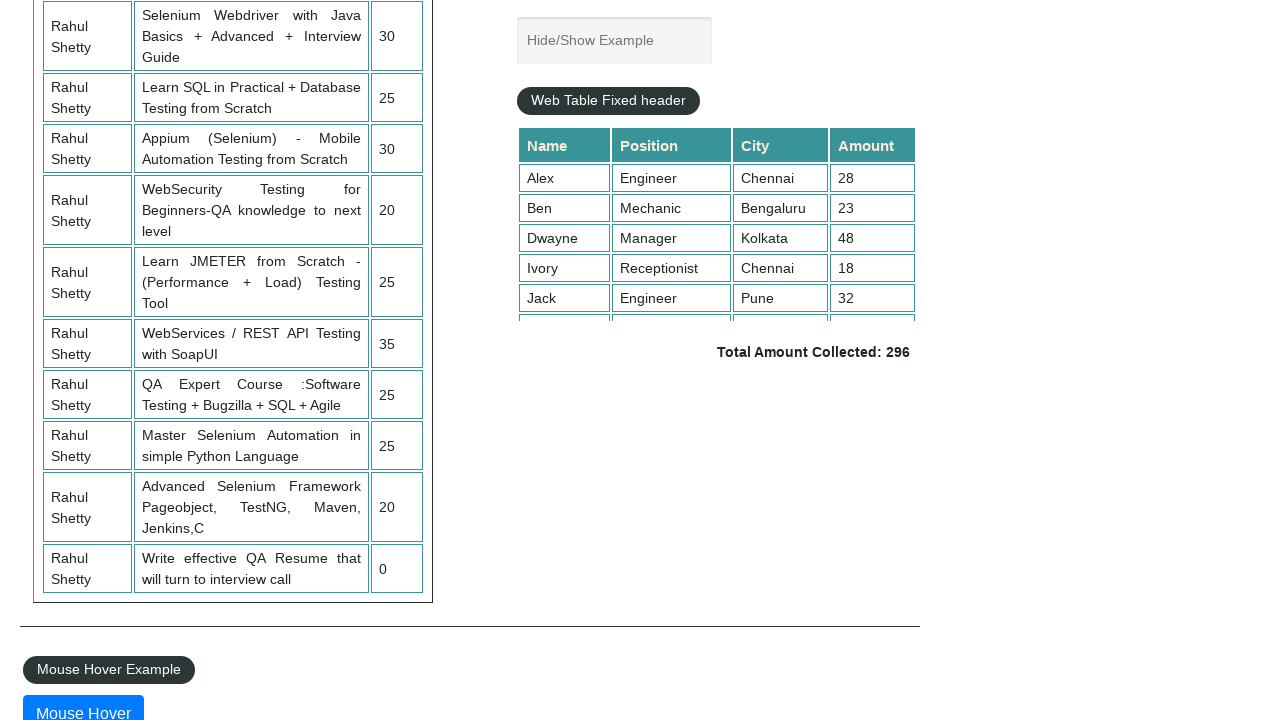

Verified: calculated sum (296) matches displayed total (296)
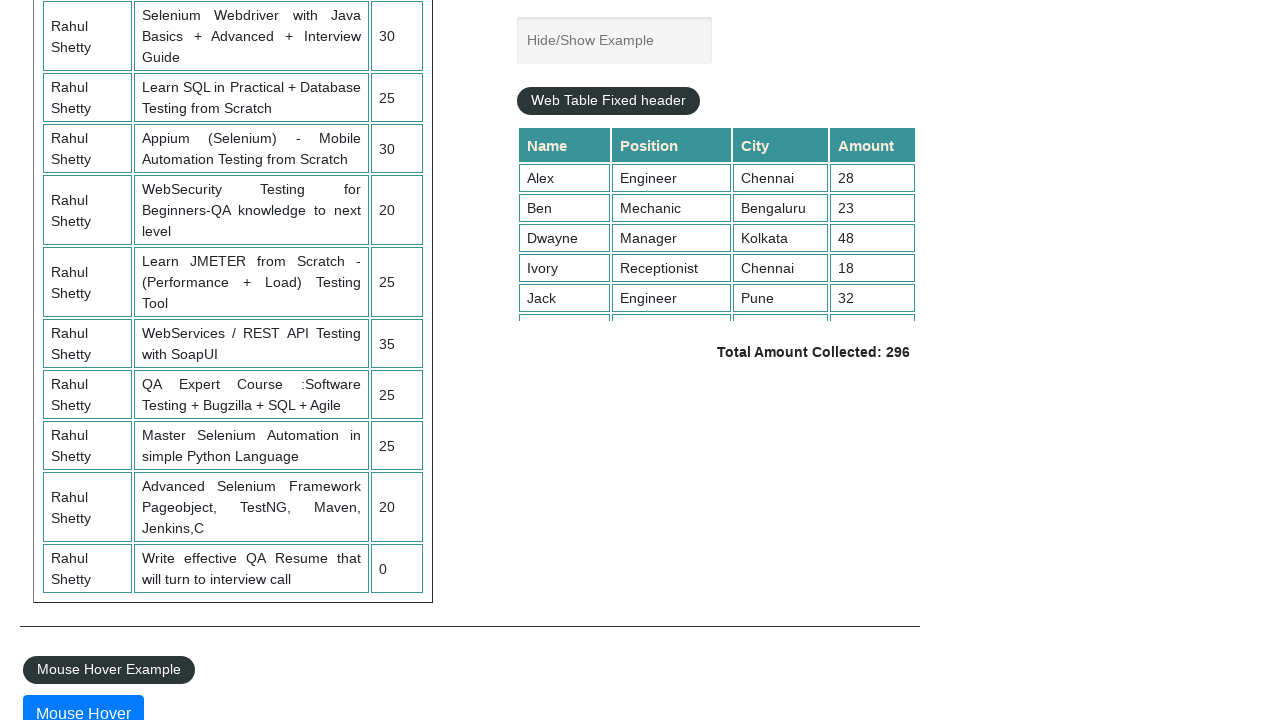

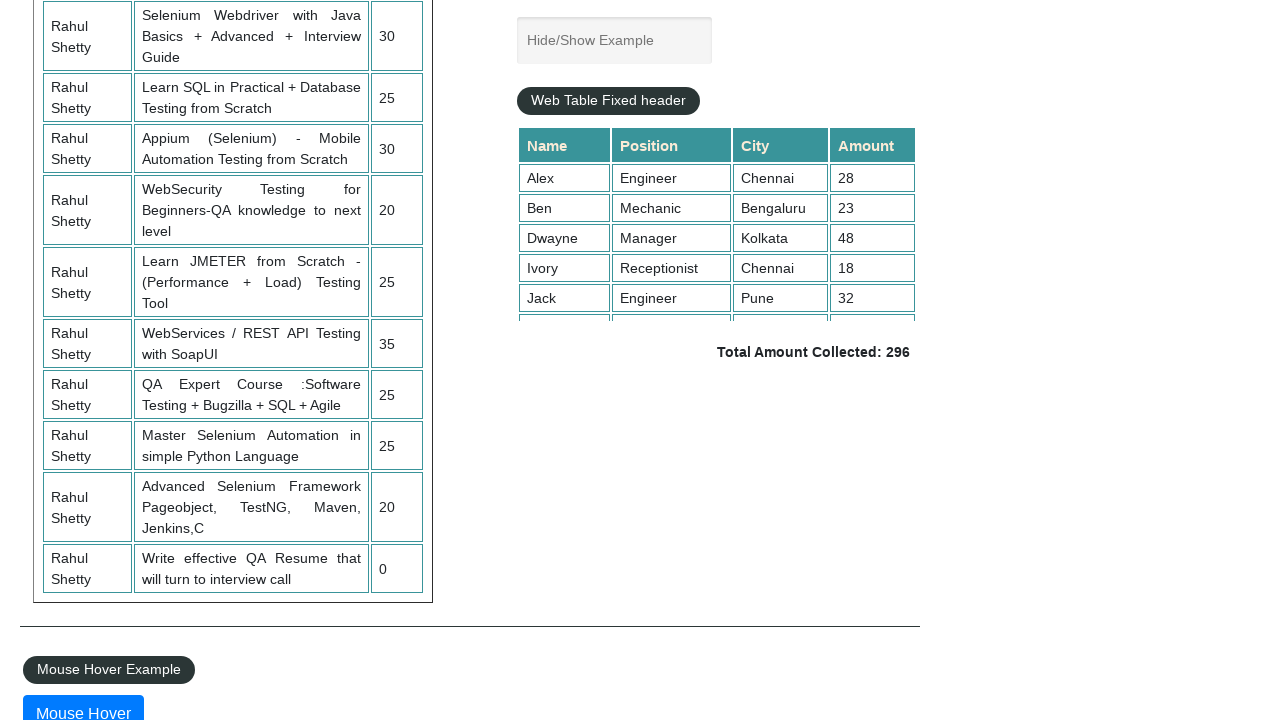